Navigates to an Angular demo application and clicks a primary button to trigger network requests

Starting URL: https://rahulshettyacademy.com/angularAppdemo/

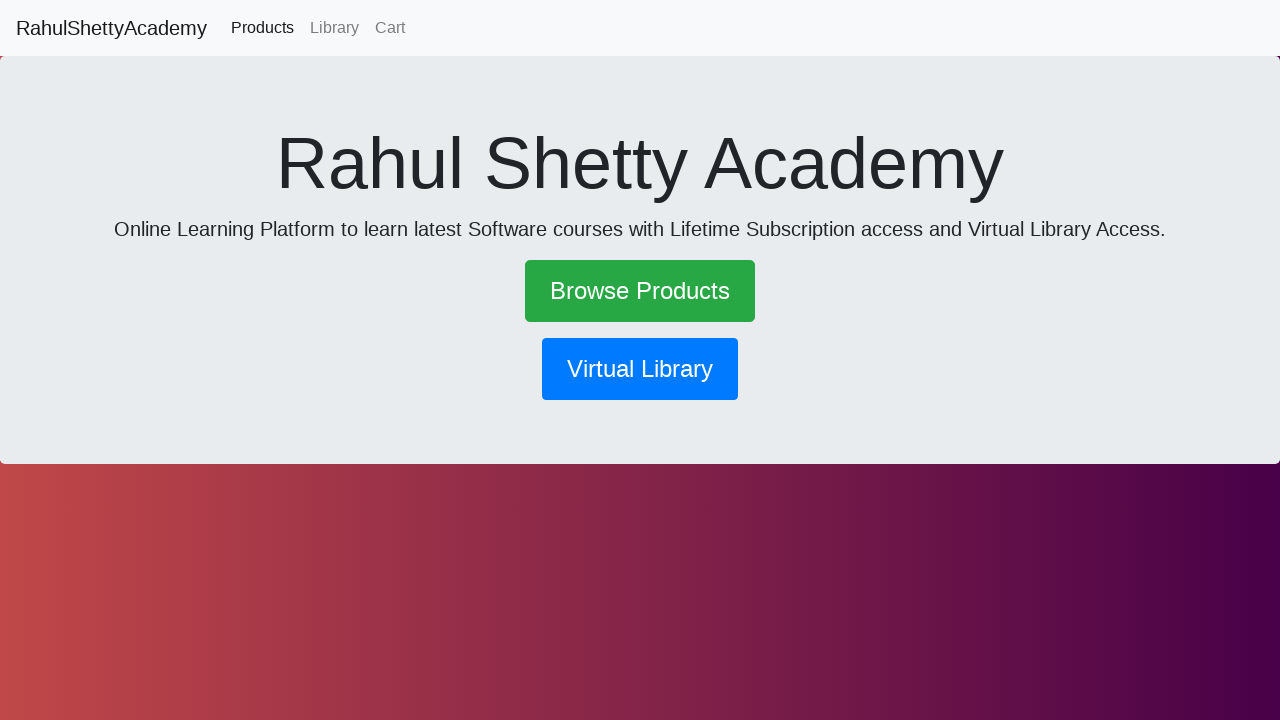

Navigated to Angular demo application
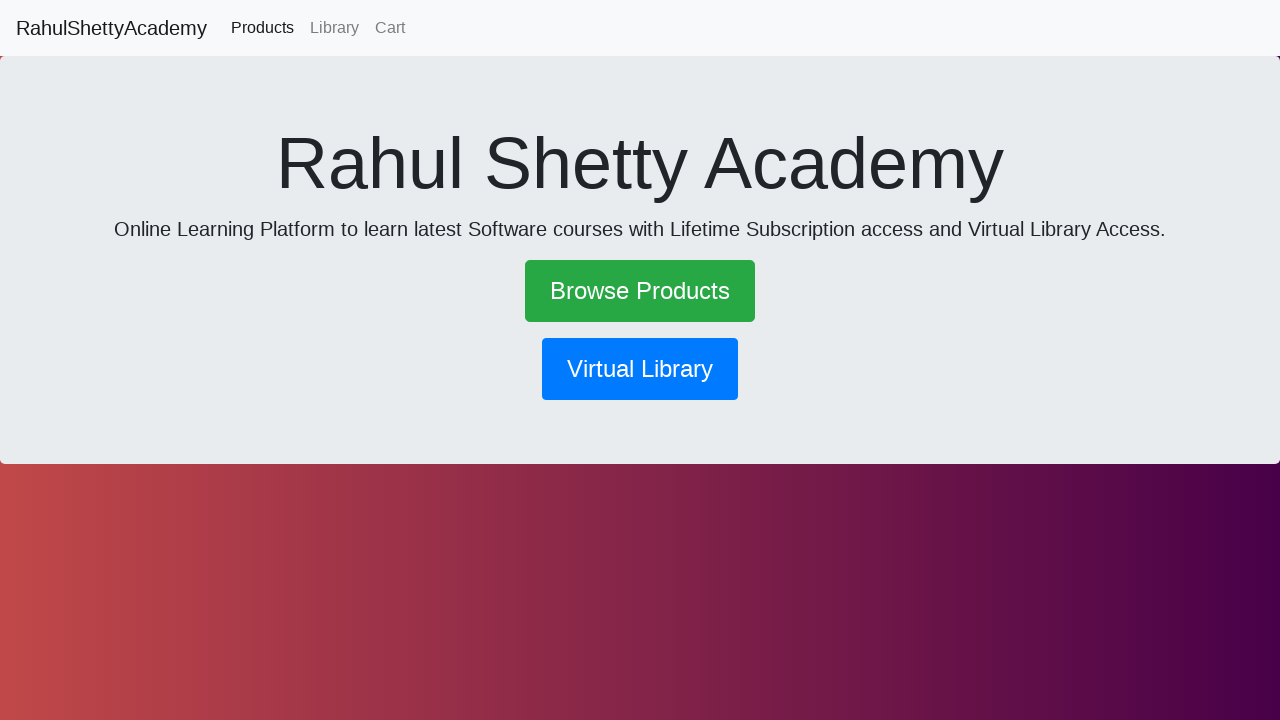

Clicked primary button to trigger network requests at (640, 369) on .btn.btn-primary
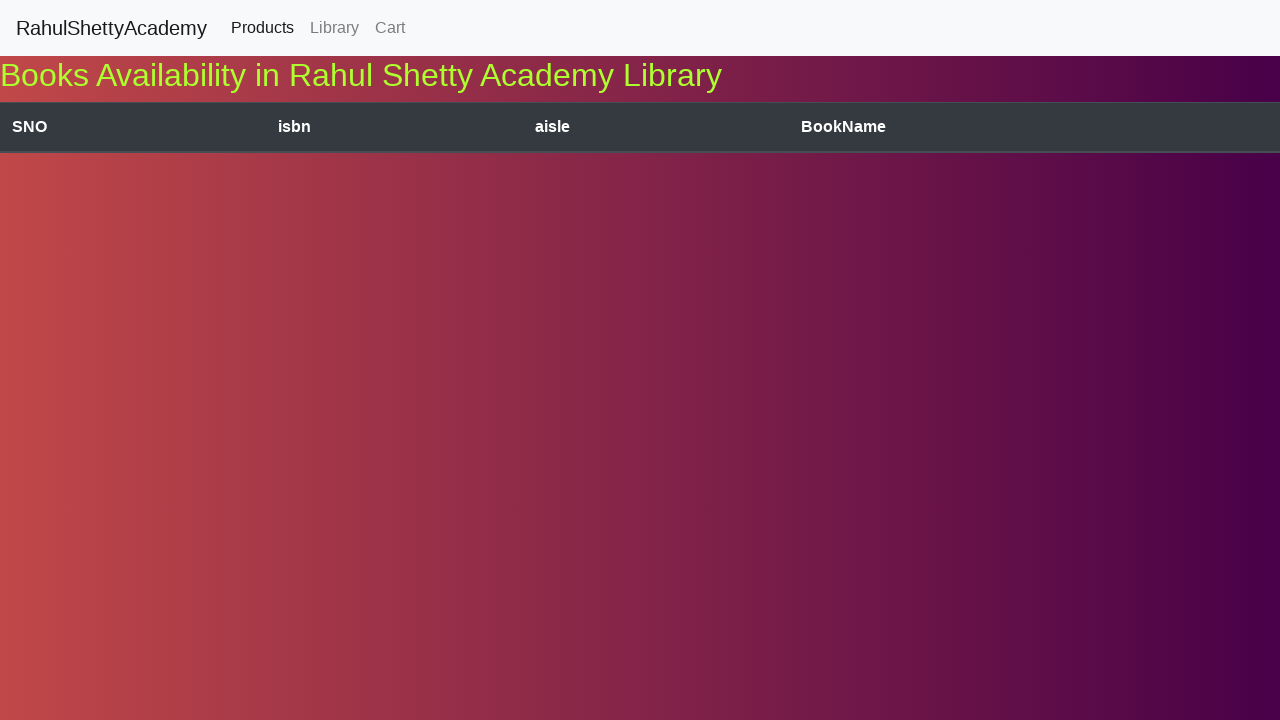

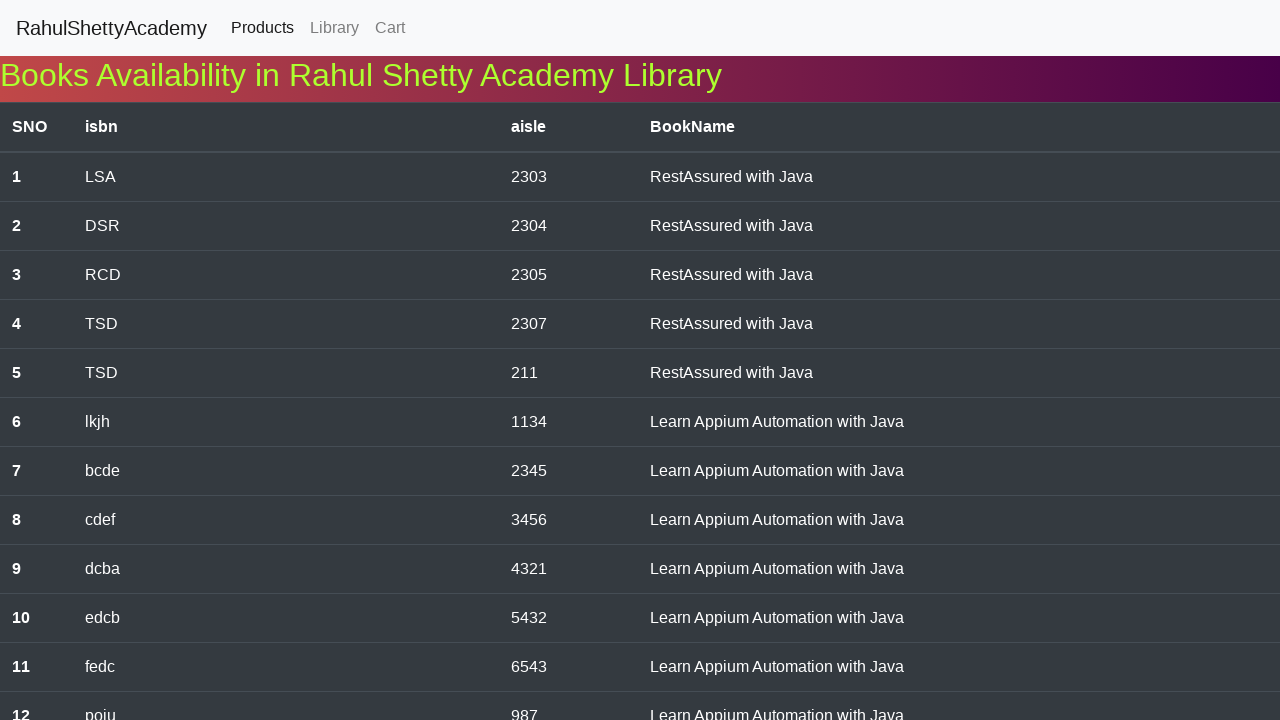